Tests interaction with three different colored buttons (blue, red, and green) on the challenging DOM page

Starting URL: https://the-internet.herokuapp.com/challenging_dom

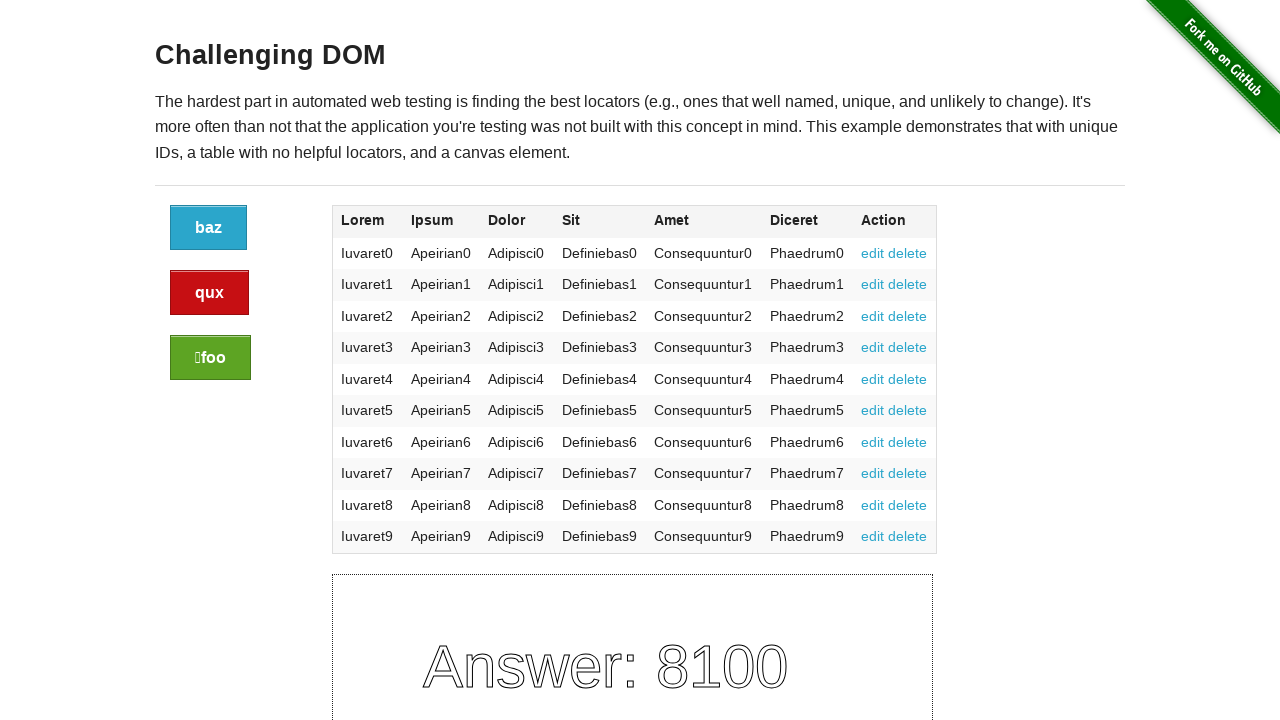

Waited for blue button to be present on the page
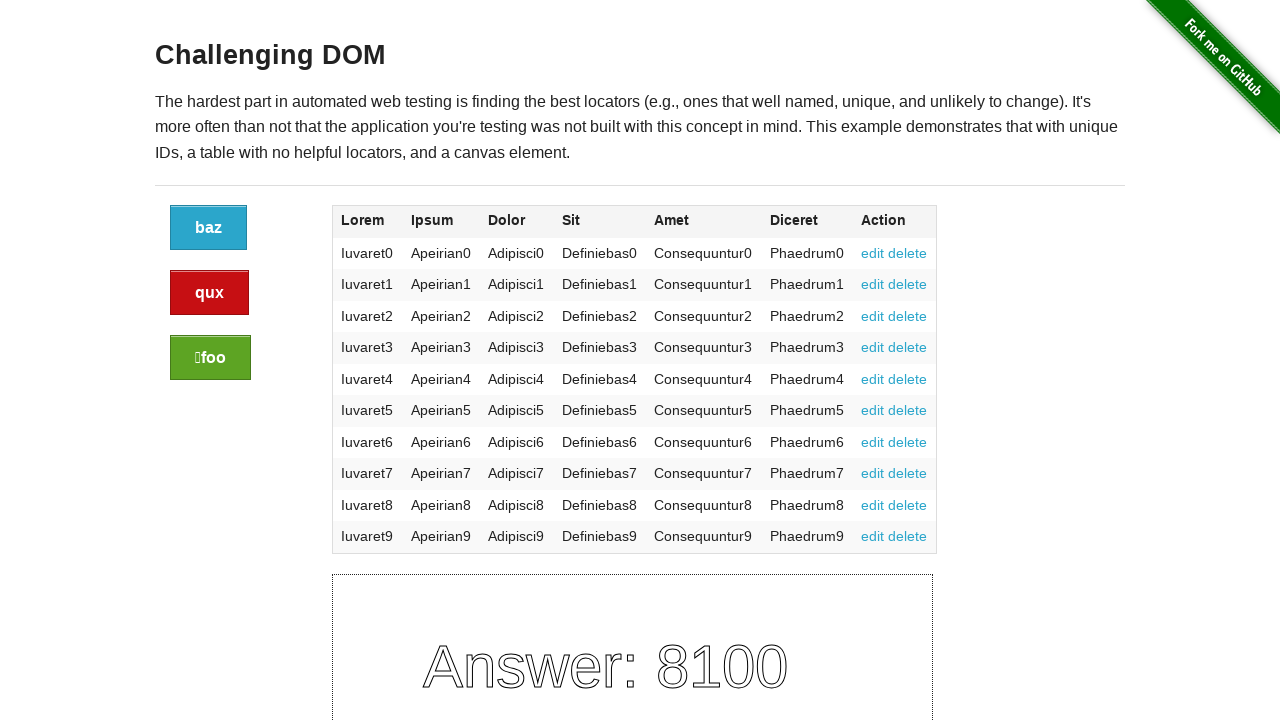

Clicked the blue button at (208, 228) on xpath=//*[@class='button']
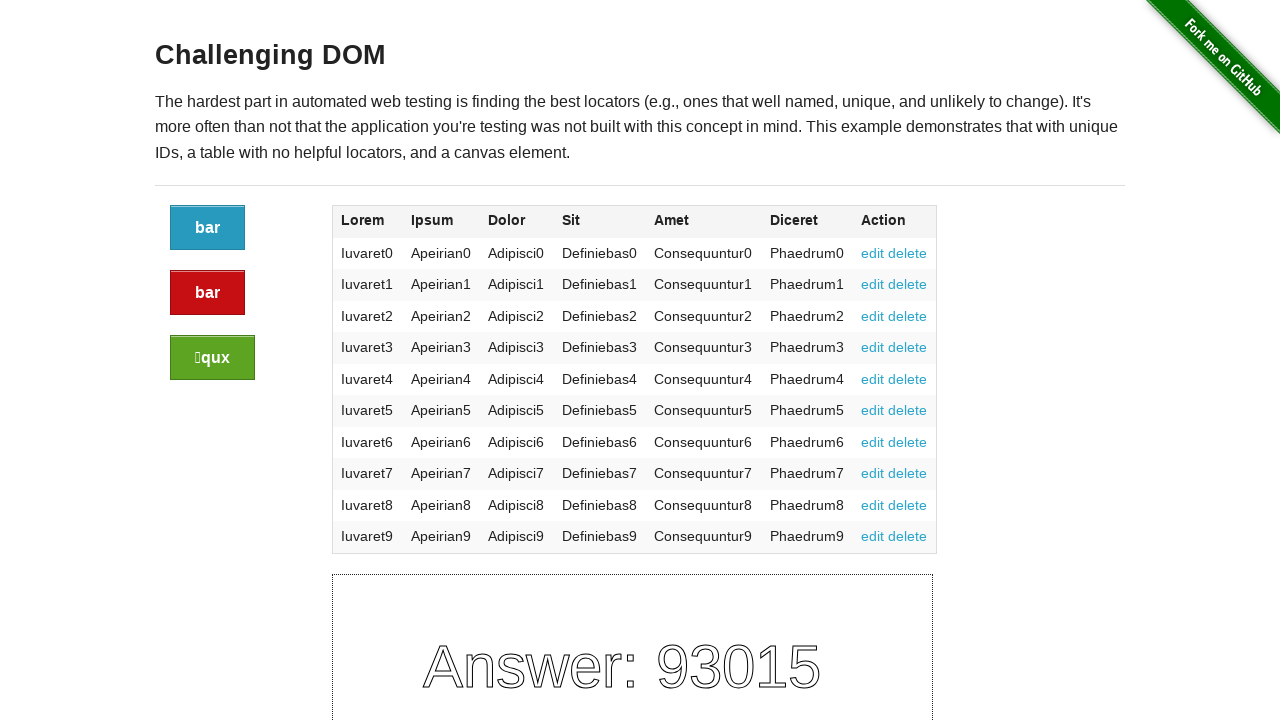

Clicked the red button at (208, 293) on xpath=//*[@class='button alert']
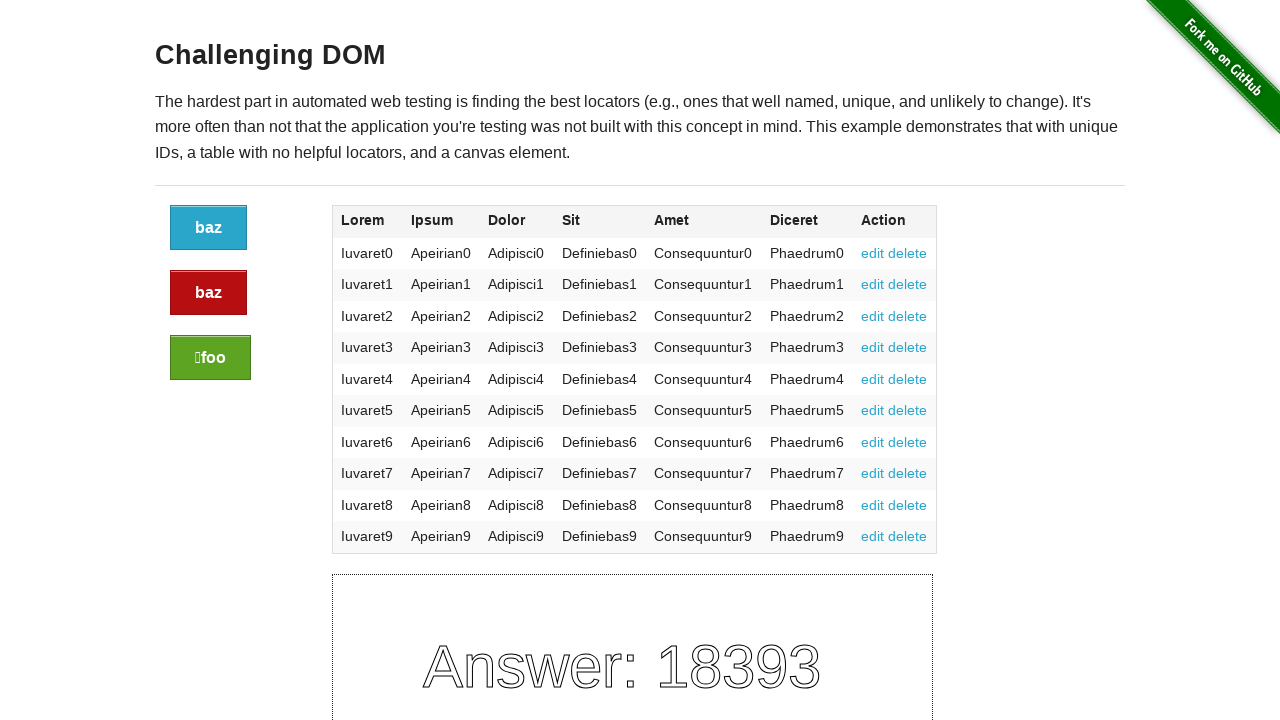

Clicked the green button at (210, 358) on xpath=//*[@class='button success']
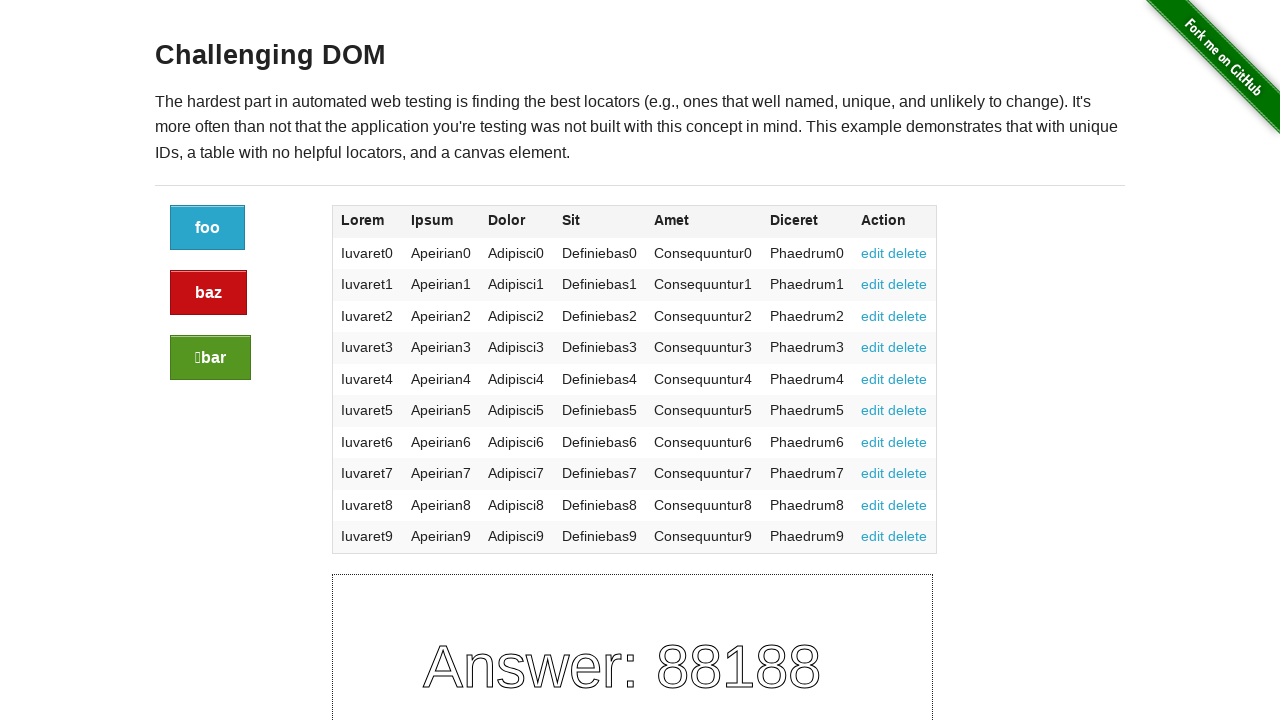

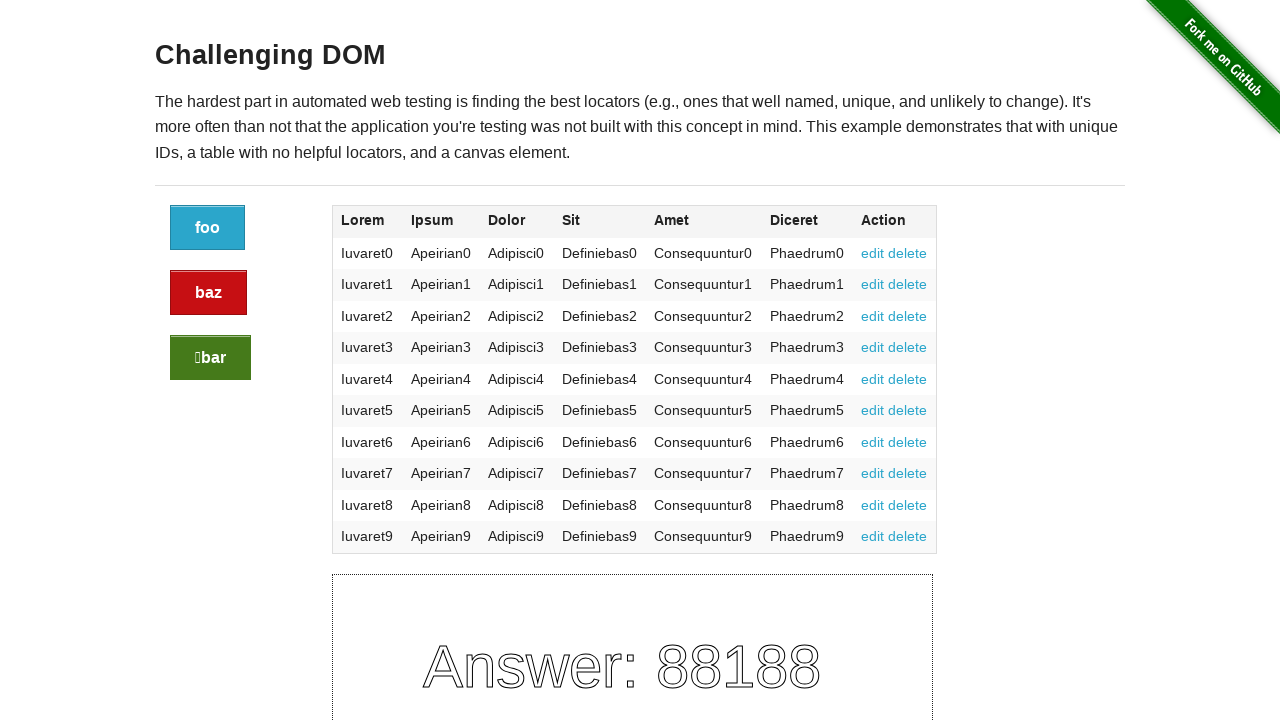